Tests that new todo items are appended to the bottom of the list by creating 3 items and verifying the count

Starting URL: https://demo.playwright.dev/todomvc

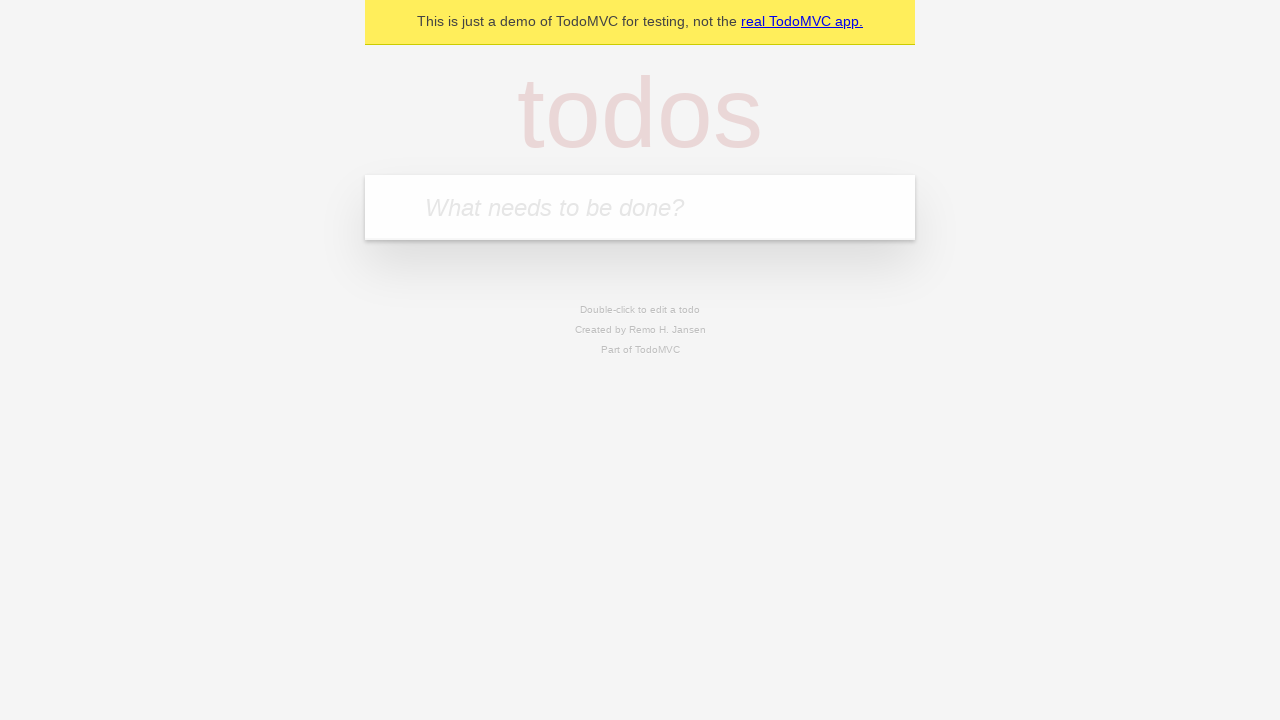

Located the todo input field
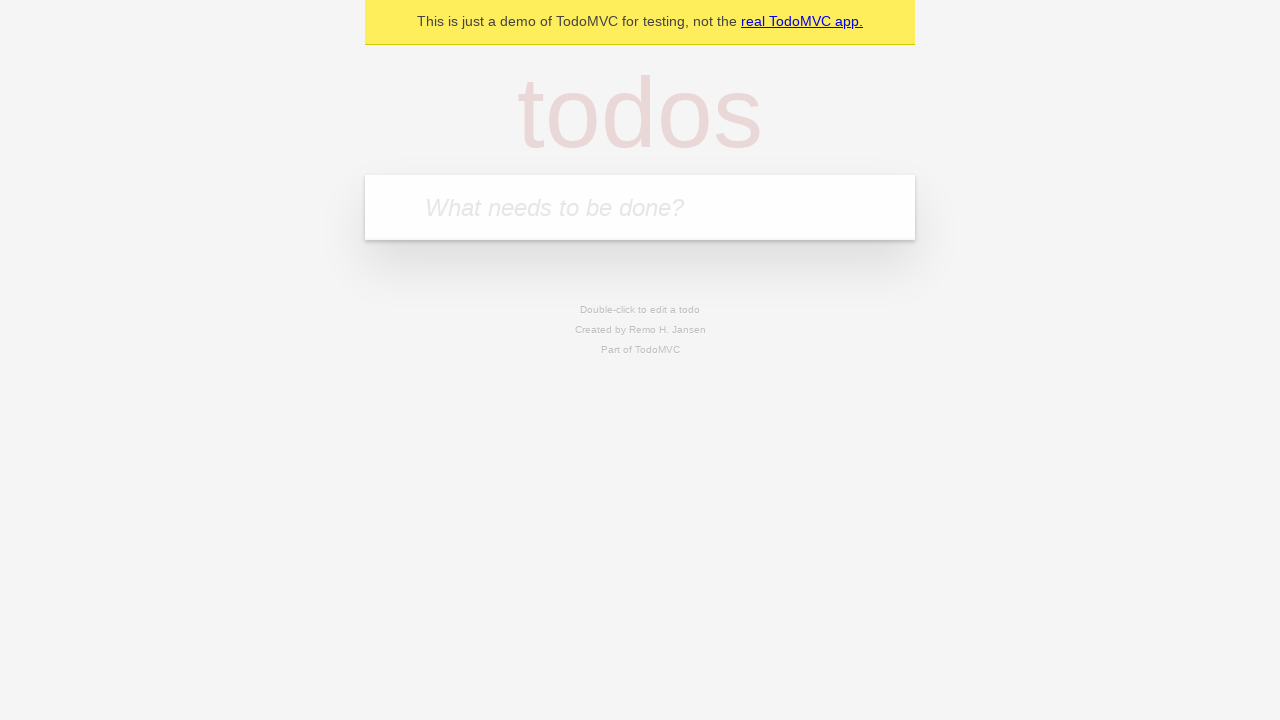

Filled todo input with 'watch deck the halls' on internal:attr=[placeholder="What needs to be done?"i]
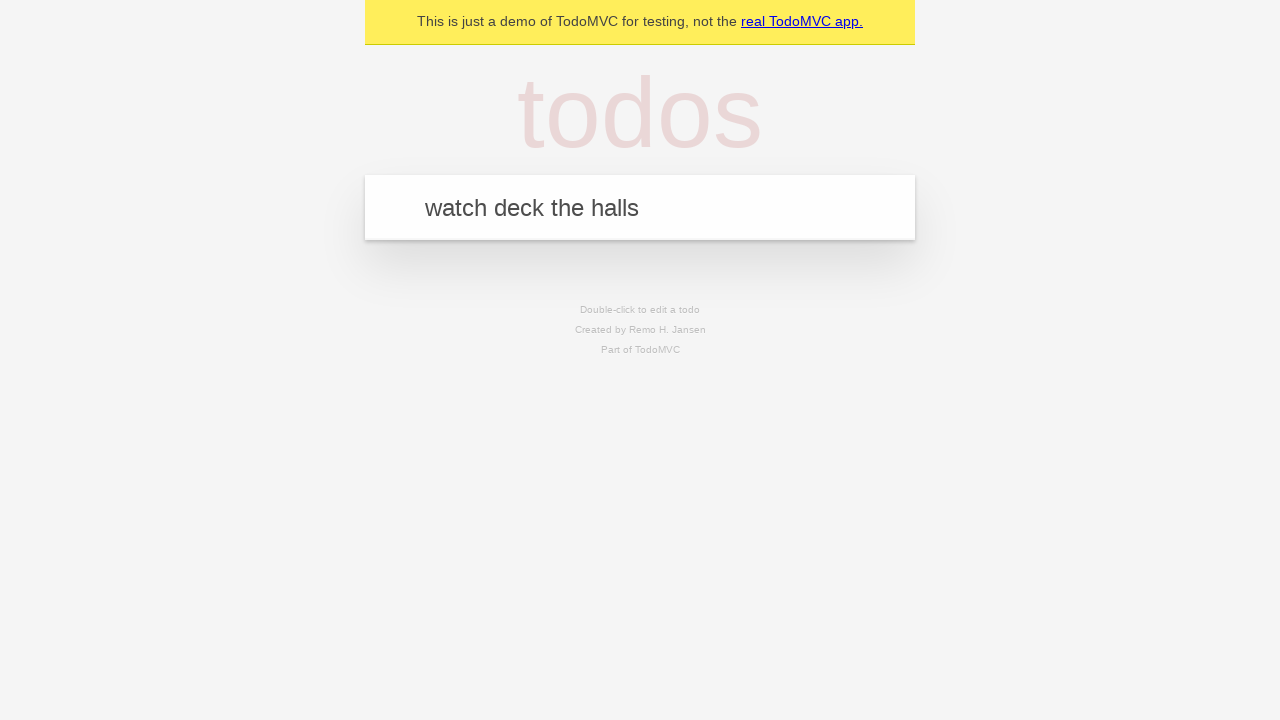

Pressed Enter to add todo 'watch deck the halls' to the list on internal:attr=[placeholder="What needs to be done?"i]
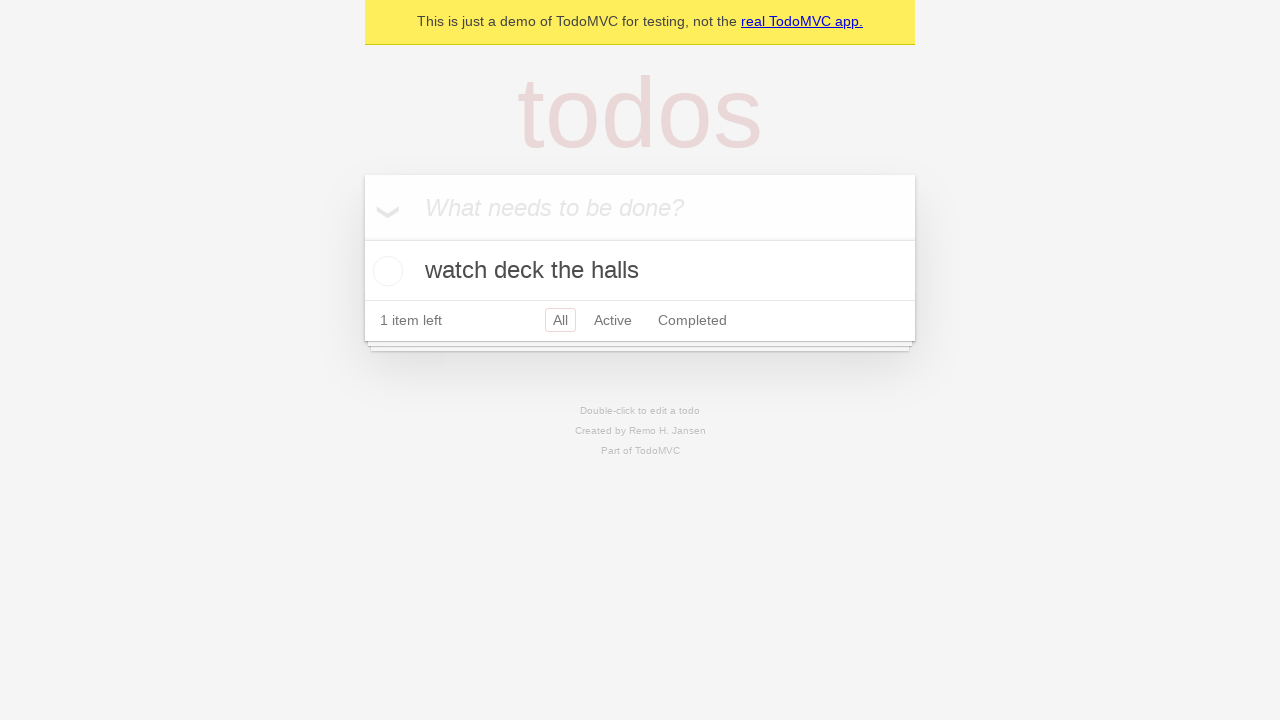

Filled todo input with 'feed the cat' on internal:attr=[placeholder="What needs to be done?"i]
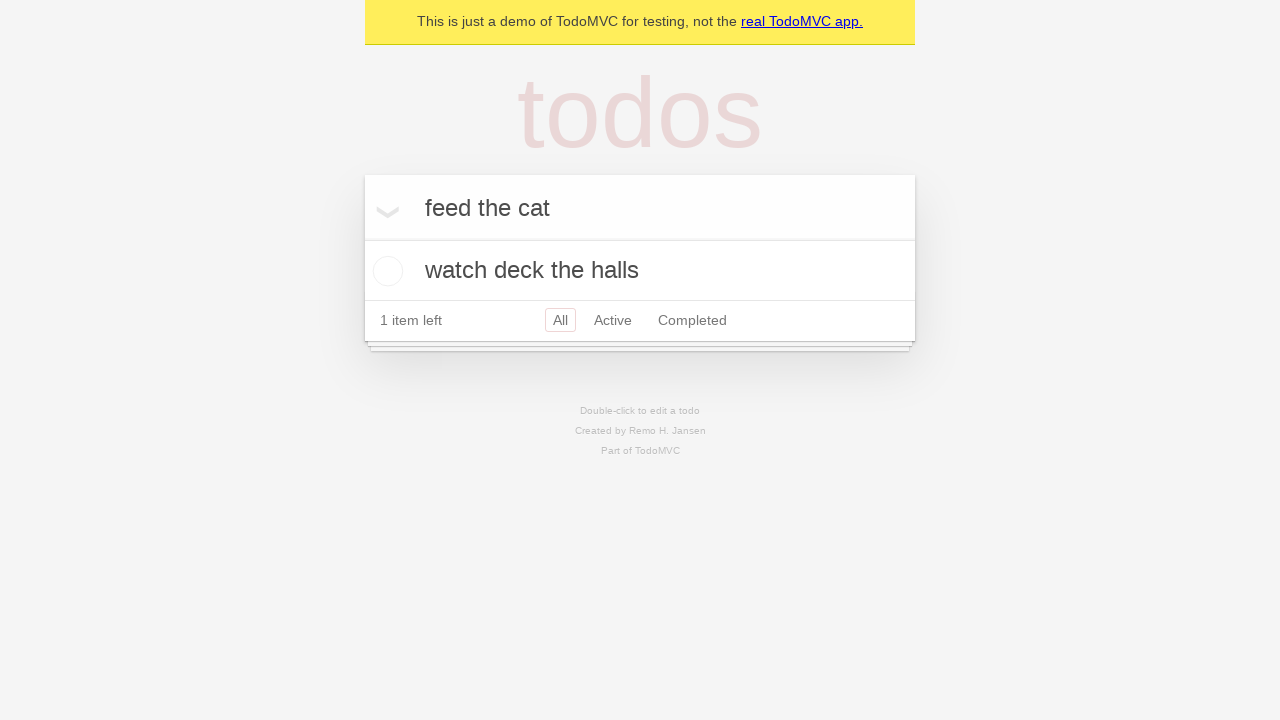

Pressed Enter to add todo 'feed the cat' to the list on internal:attr=[placeholder="What needs to be done?"i]
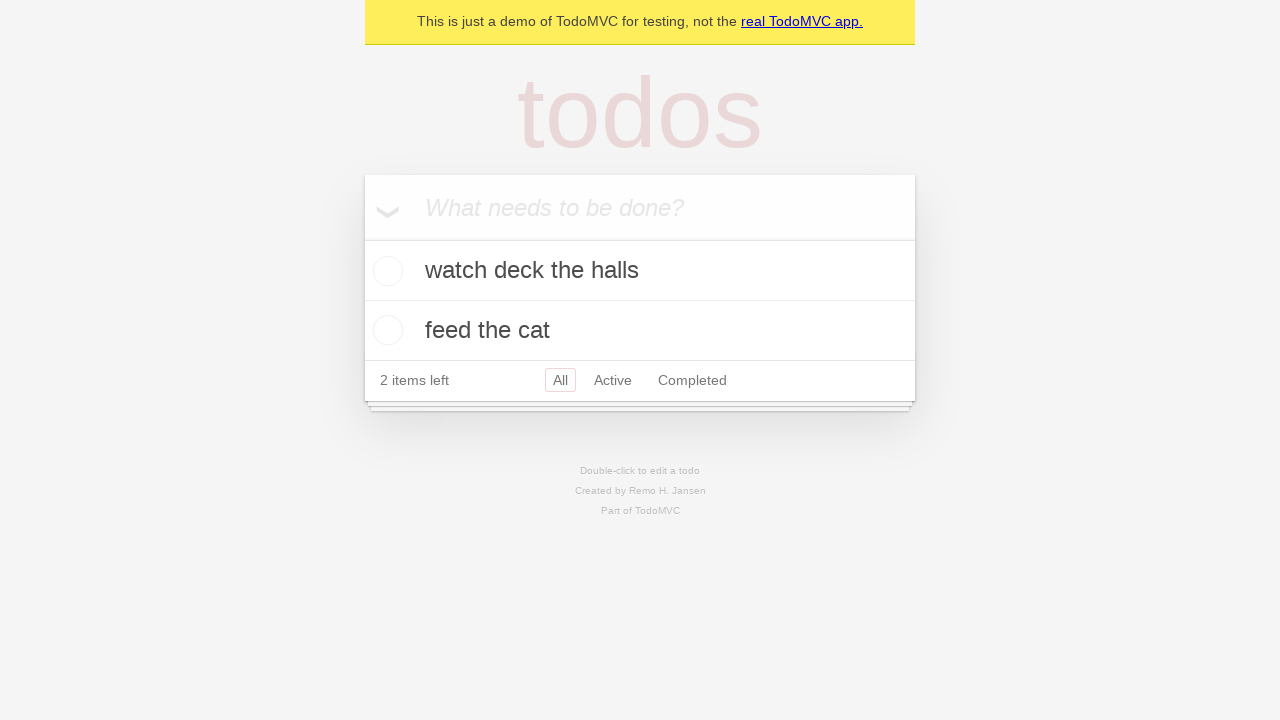

Filled todo input with 'book a doctors appointment' on internal:attr=[placeholder="What needs to be done?"i]
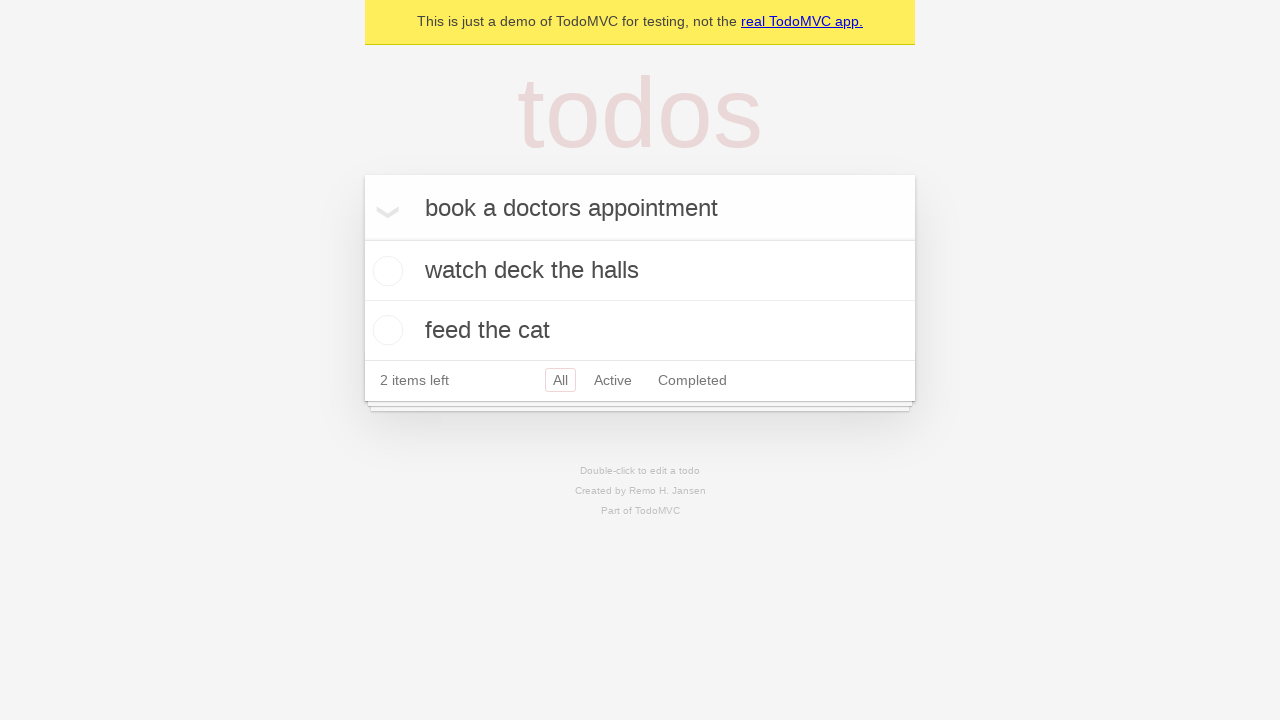

Pressed Enter to add todo 'book a doctors appointment' to the list on internal:attr=[placeholder="What needs to be done?"i]
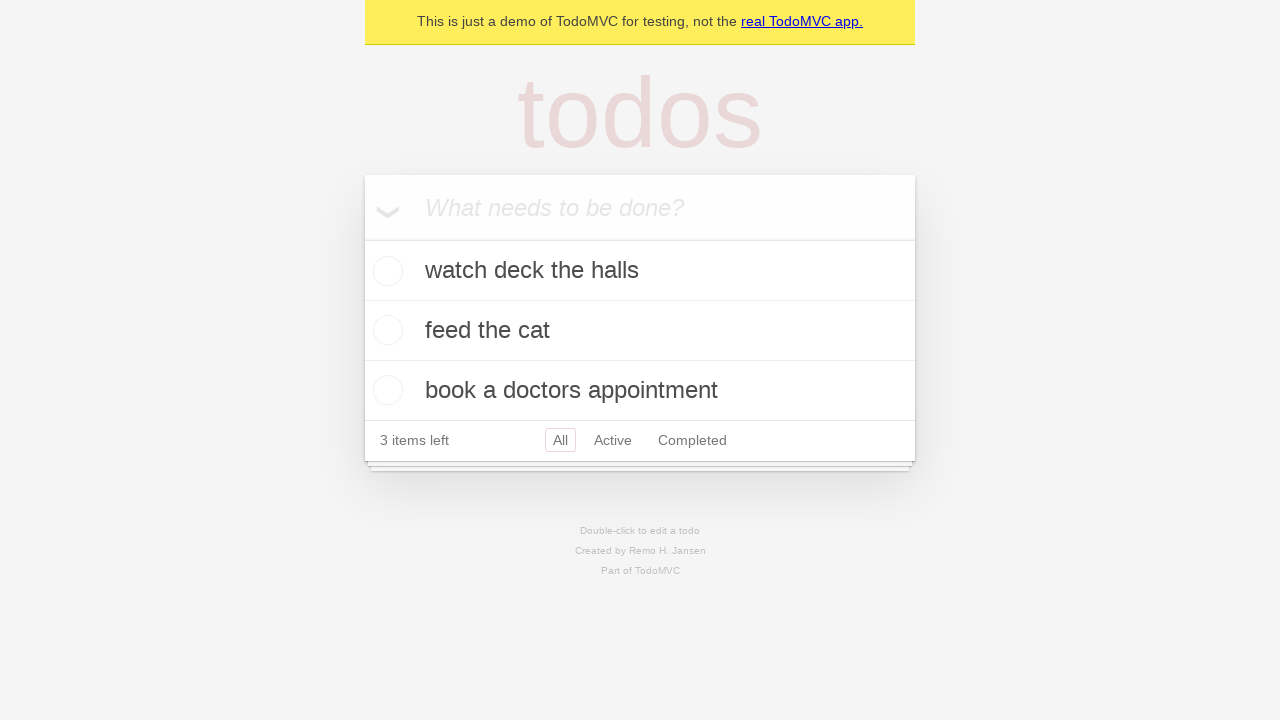

Verified that '3 items left' counter is displayed
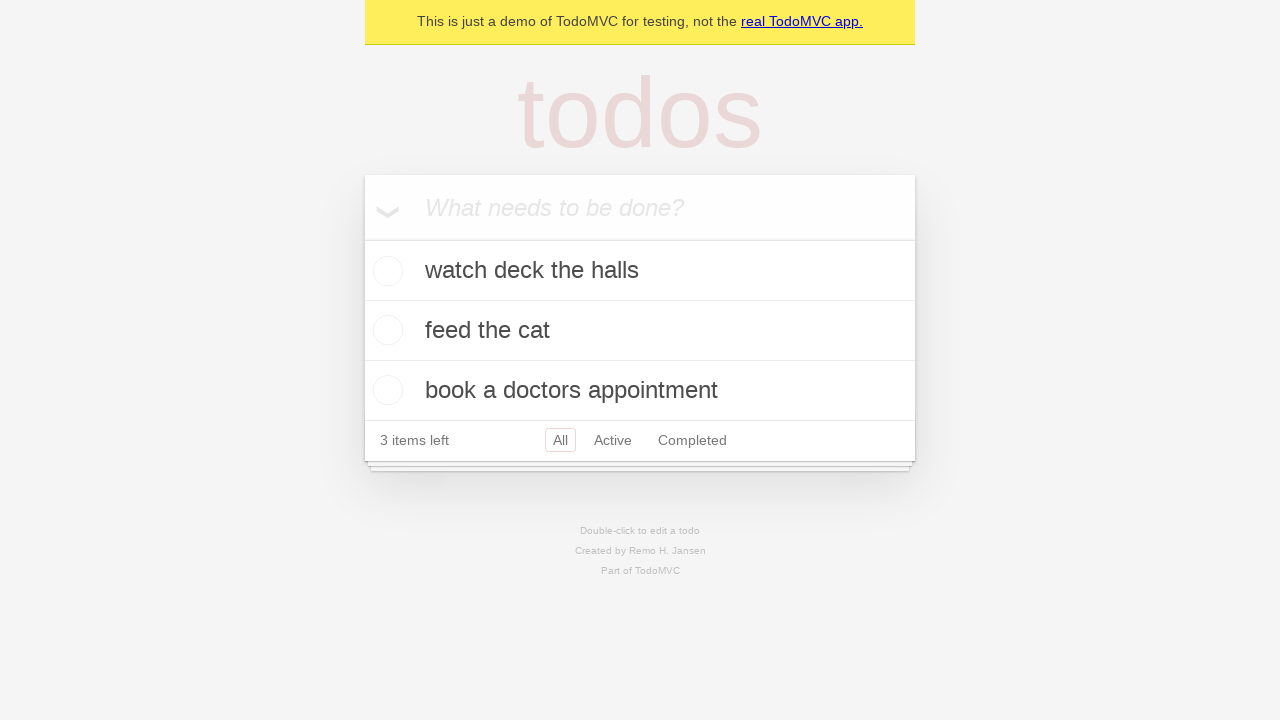

Verified that exactly 3 todo items are present in the DOM
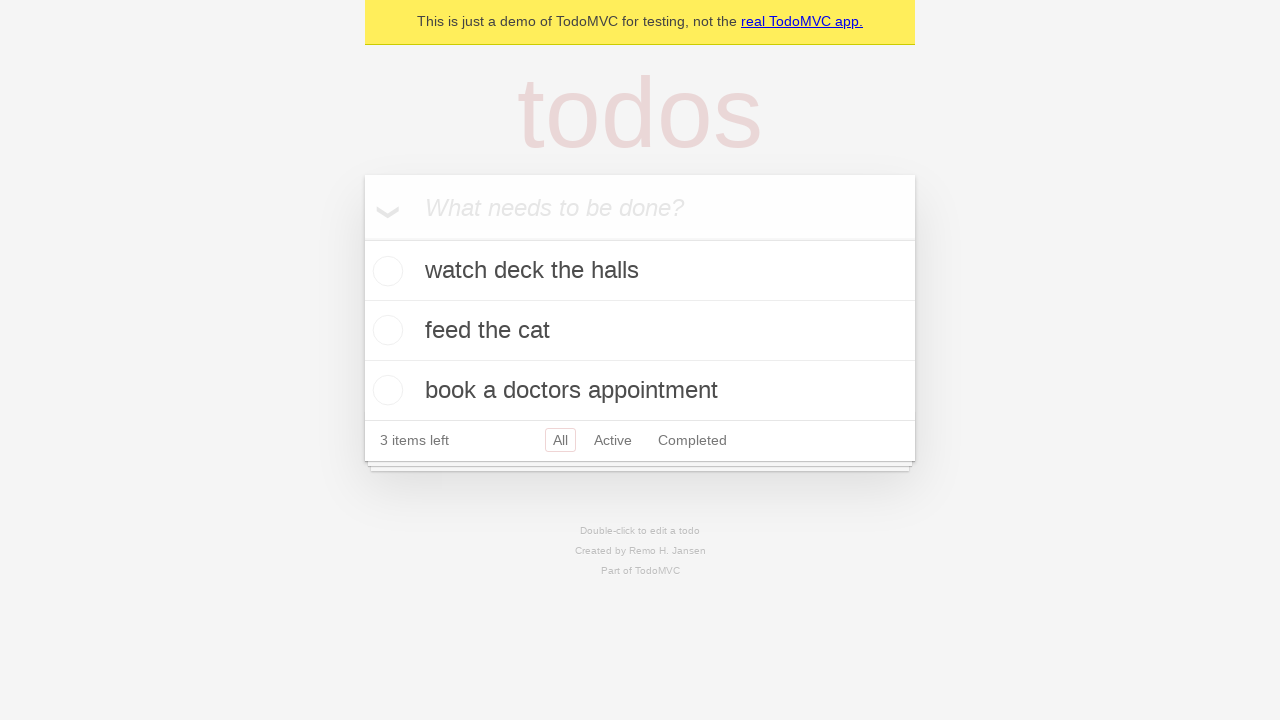

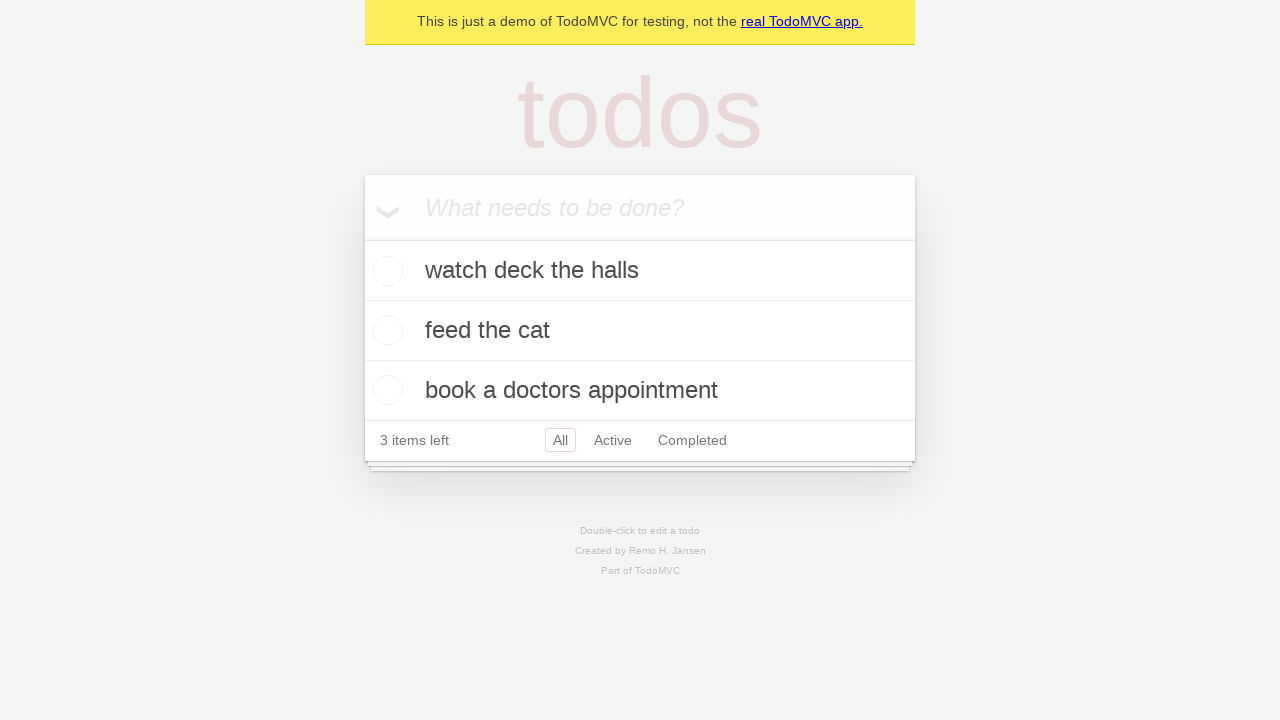